Tests drag and drop functionality by navigating to the drag and drop page and dragging items to their target categories

Starting URL: https://demoapps.qspiders.com/ui/link?sublist=0

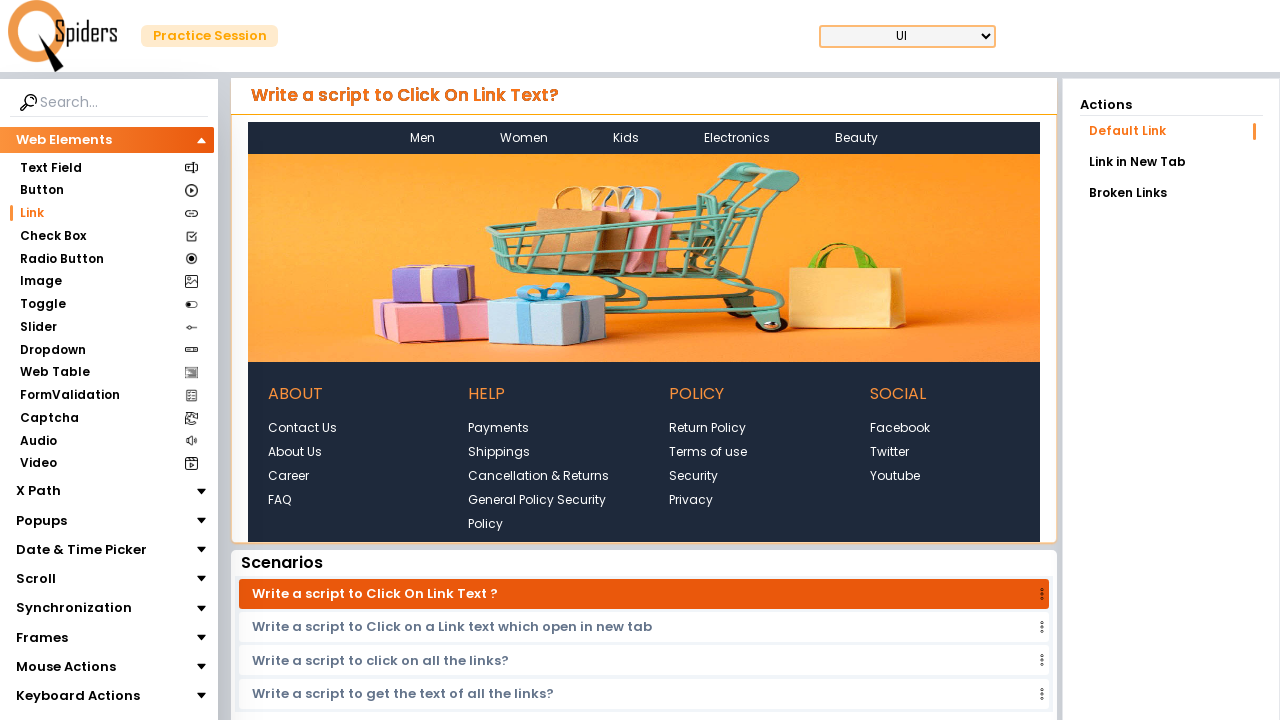

Clicked on Mouse Actions menu at (66, 667) on internal:text="Mouse Actions"i
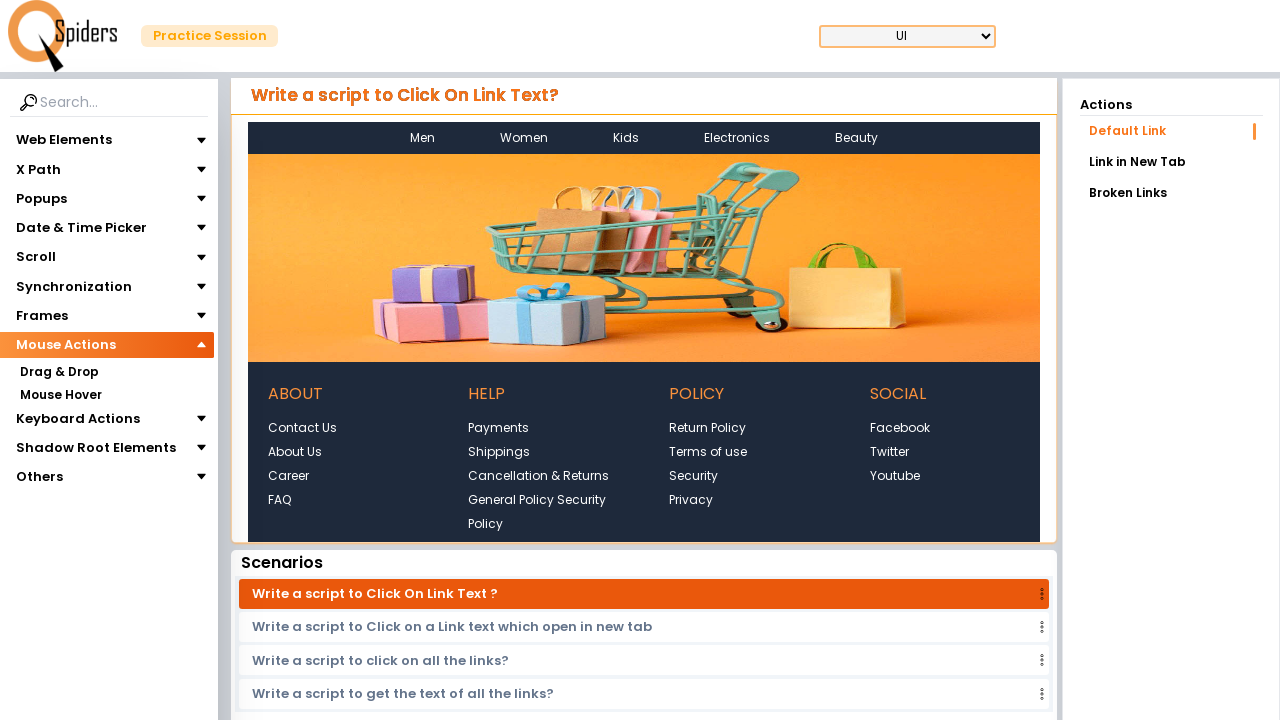

Clicked on Drag & Drop option at (59, 373) on internal:text="Drag & Drop"s
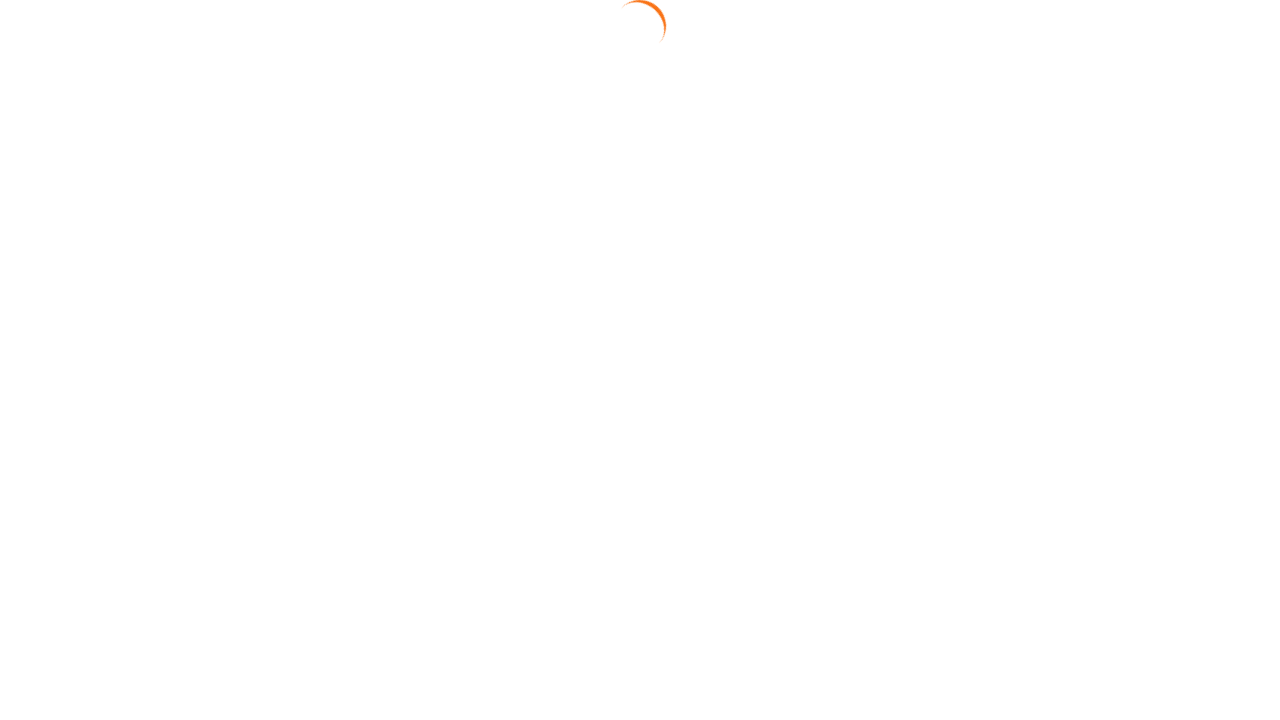

Clicked on Drag Position at (1171, 193) on internal:text="Drag Position"i
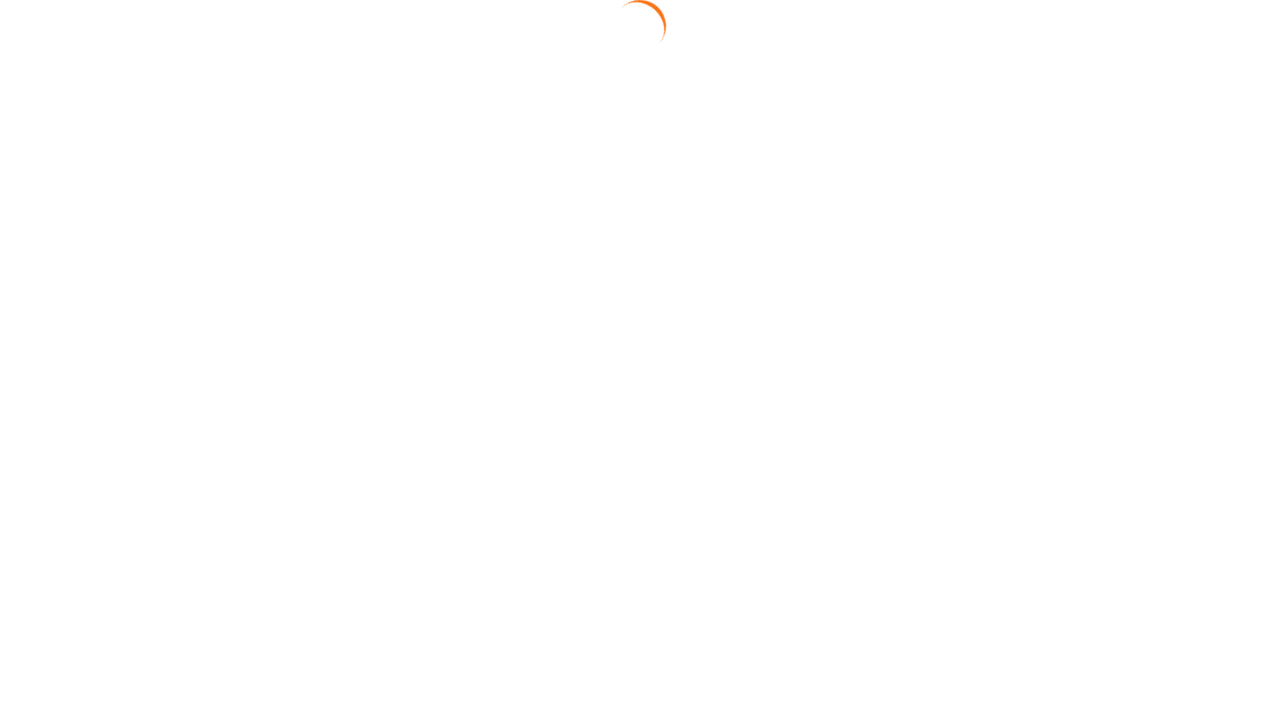

Dragged Mobile Charger to Mobile Accessories category at (834, 139)
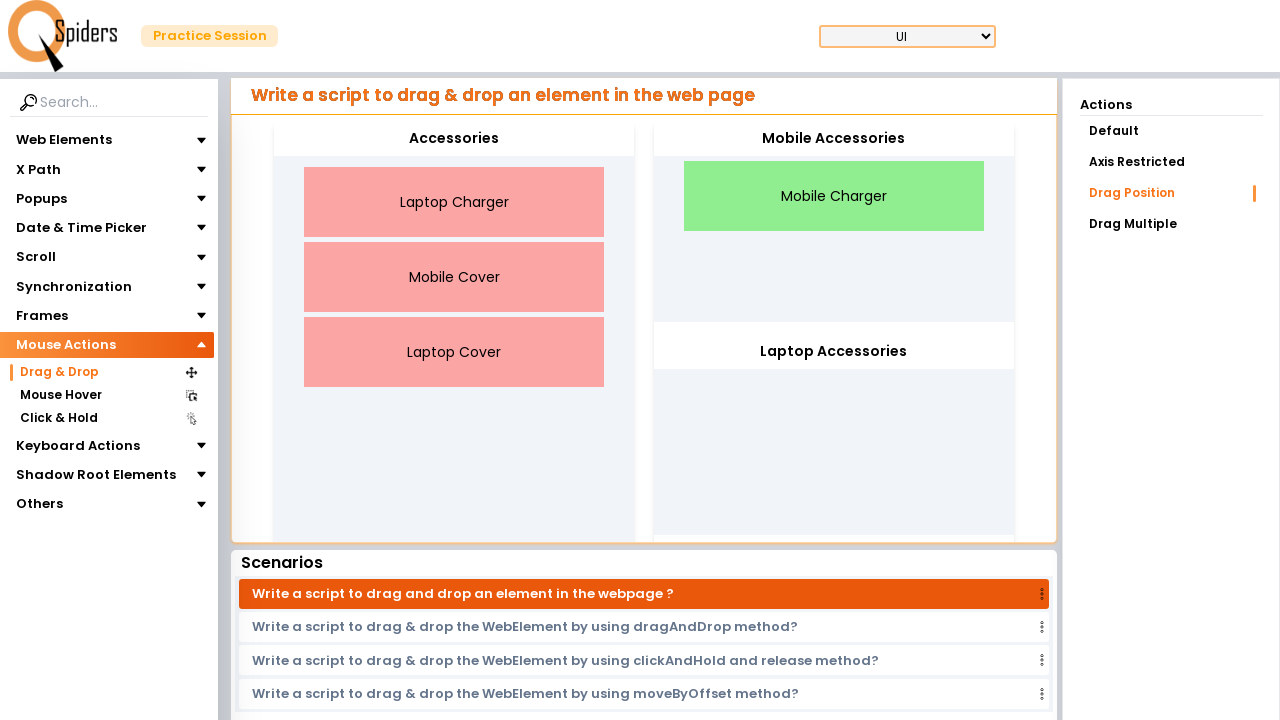

Dragged Laptop Cover to Laptop Accessories category at (834, 352)
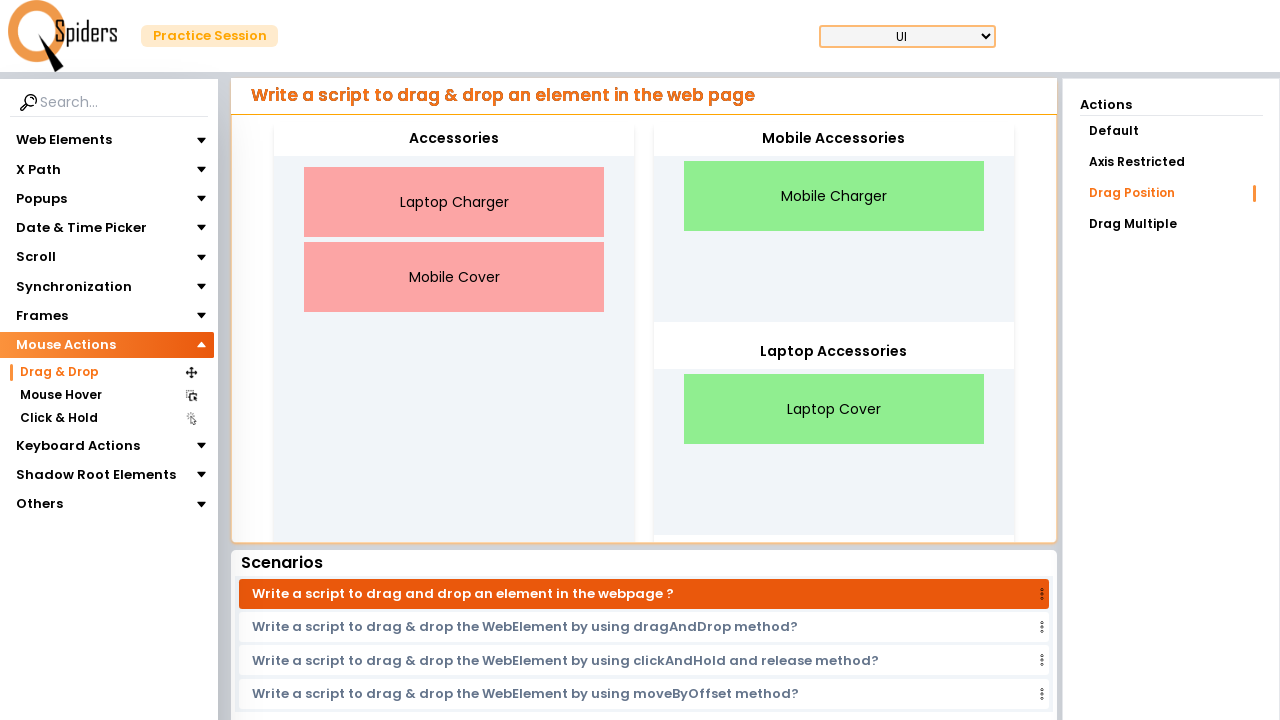

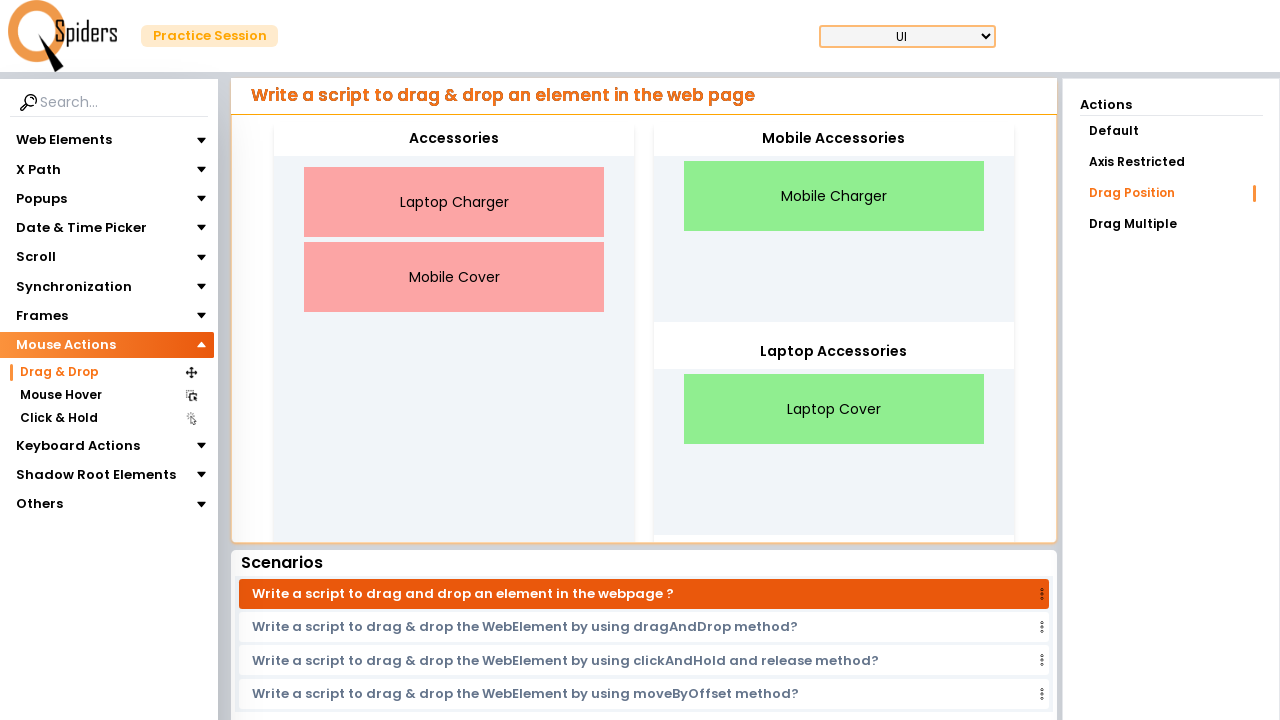